Tests a countdown timer by waiting for the countdown to reach a time ending in "00"

Starting URL: https://automationfc.github.io/fluent-wait/

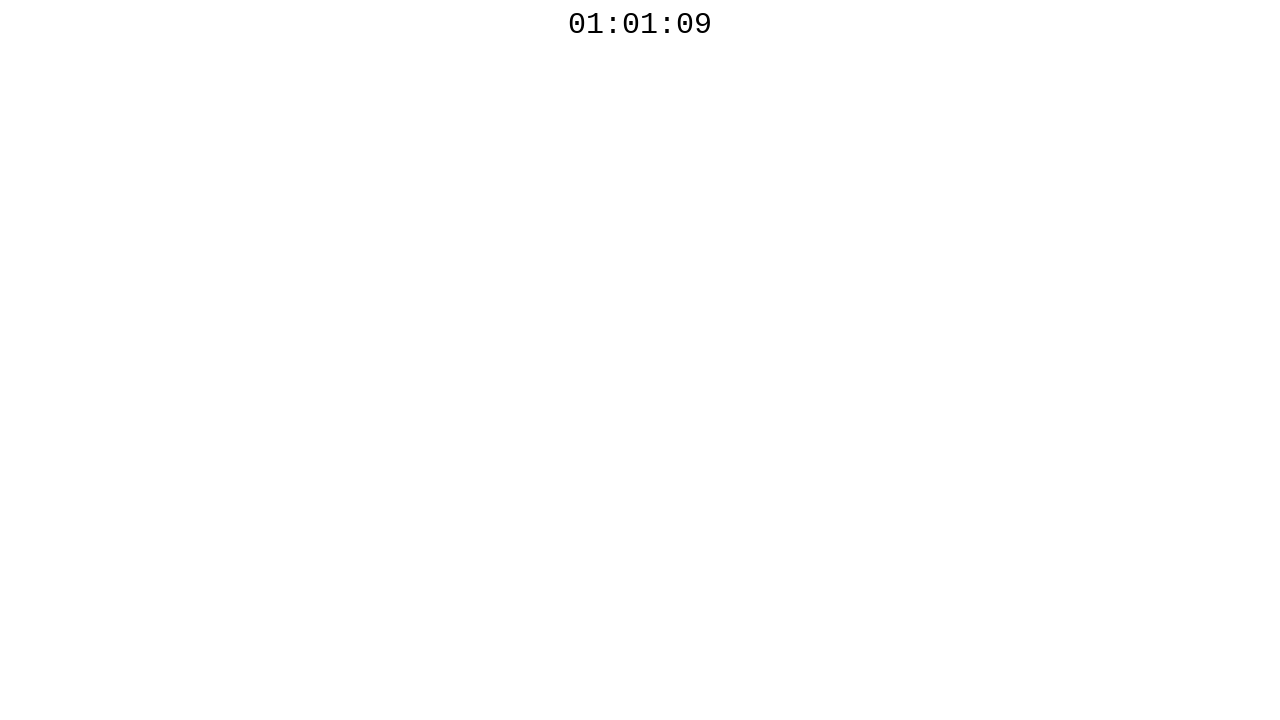

Countdown timer element loaded
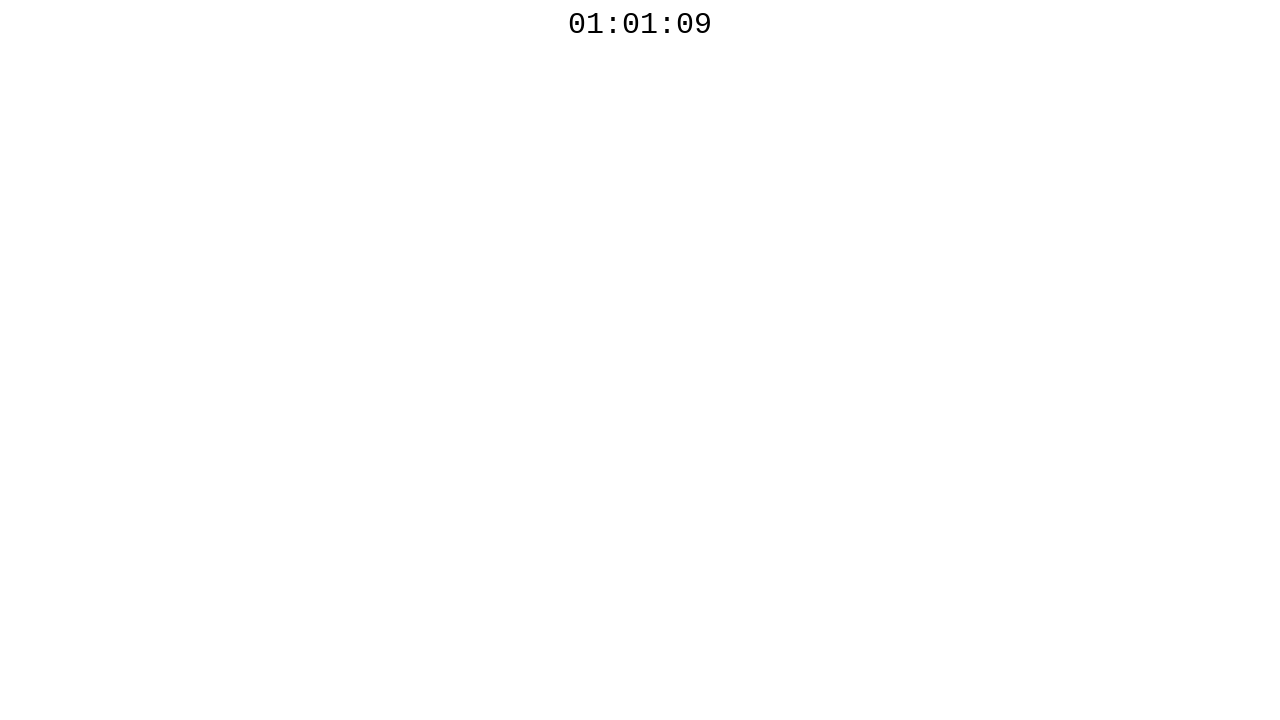

Countdown timer reached a time ending in '00'
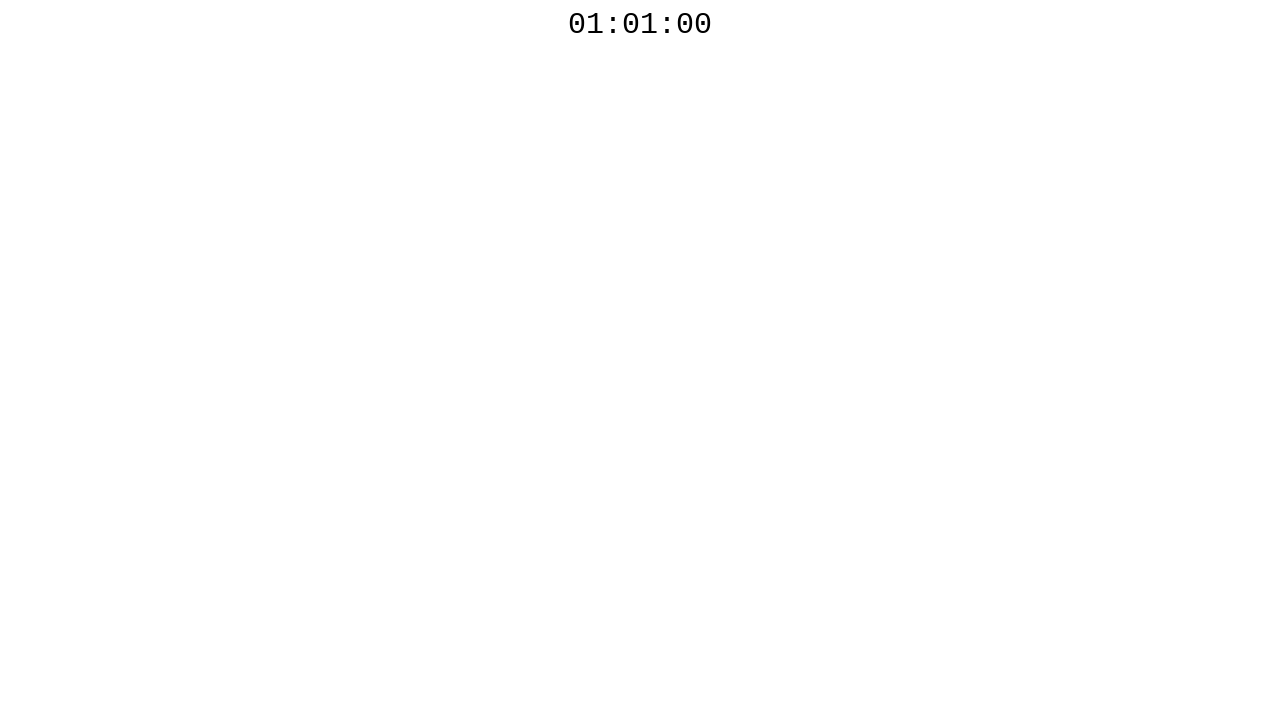

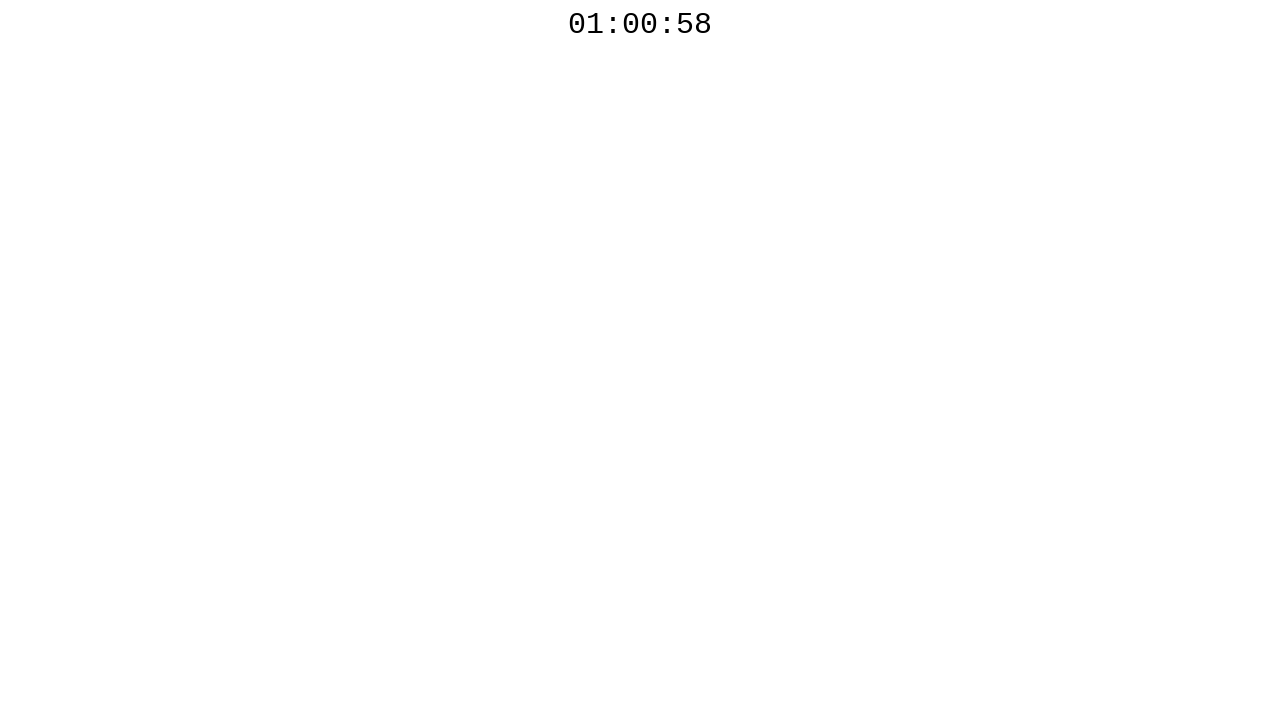